Navigates to the Infosys homepage and waits for the page to load.

Starting URL: https://www.infosys.com/

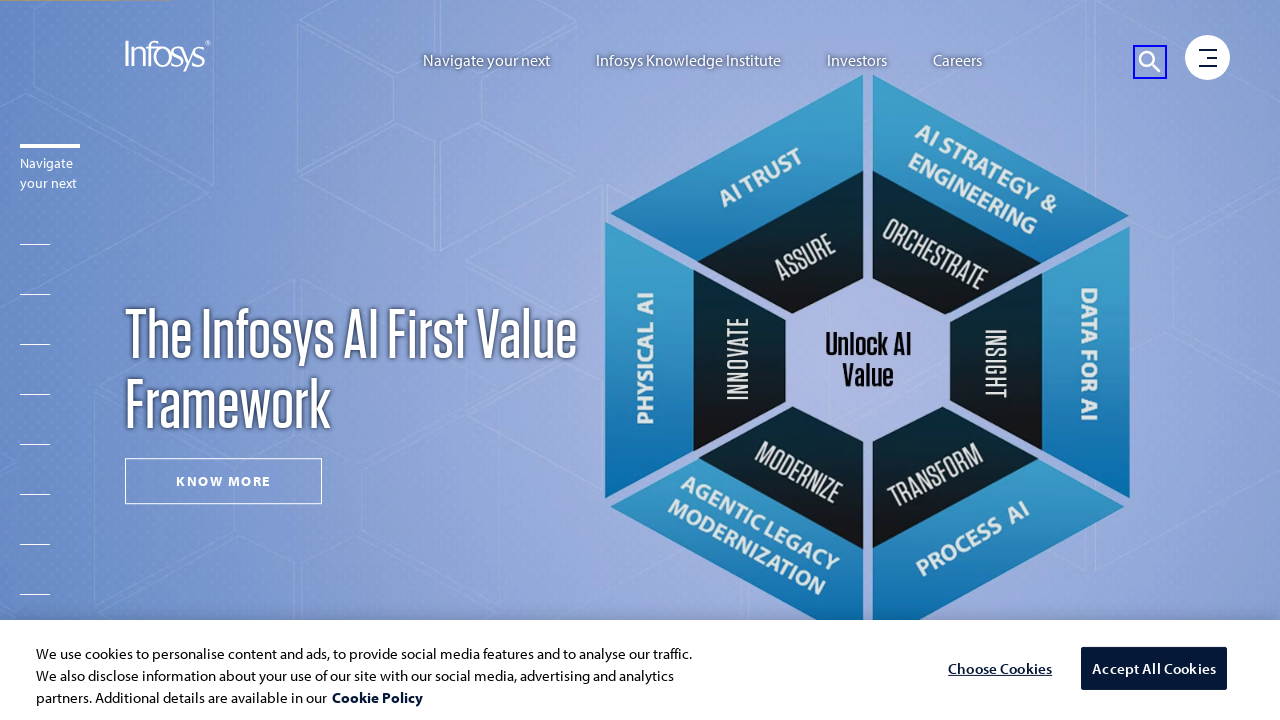

Navigated to Infosys homepage
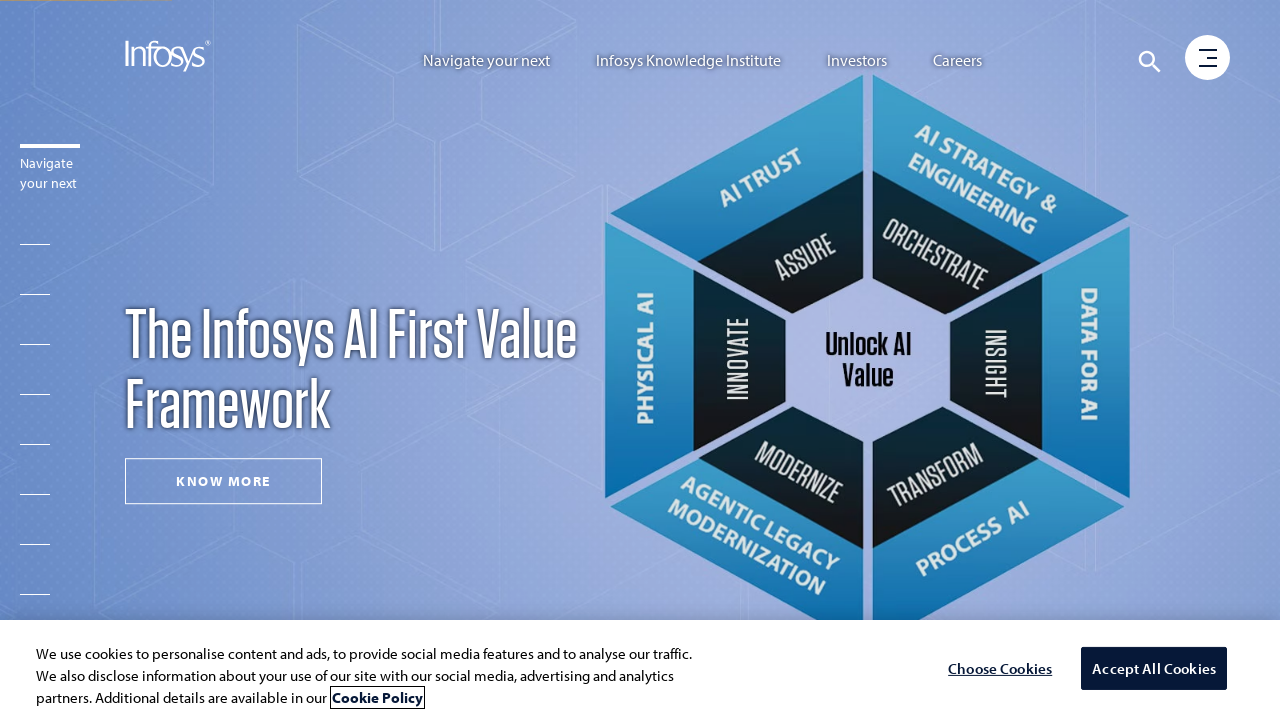

Page DOM fully loaded
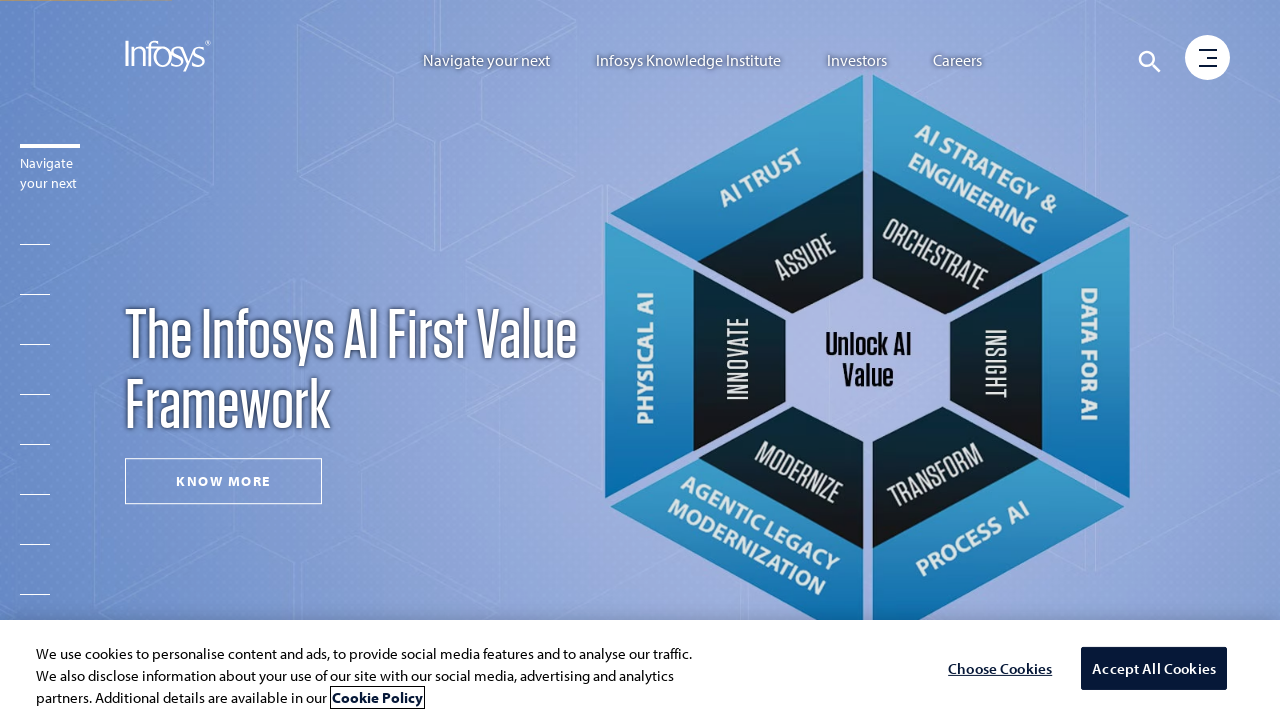

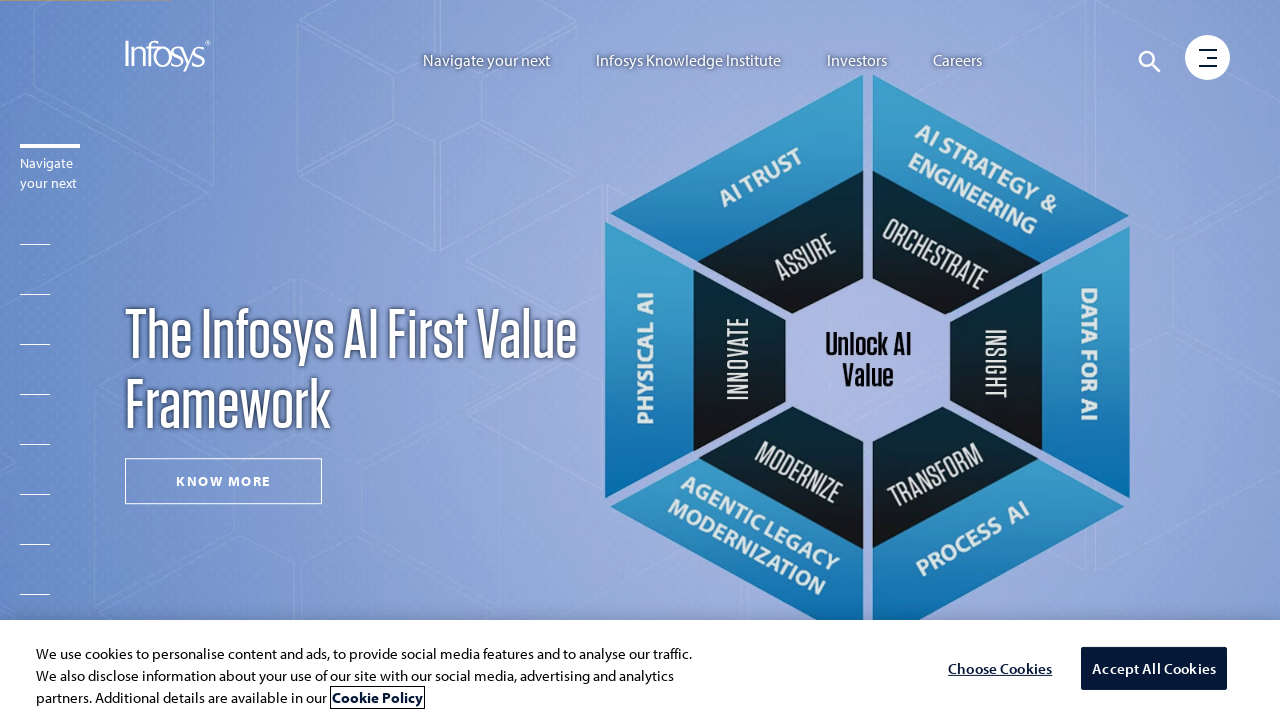